Tests a flight booking flow on BlazeDemo by selecting departure and destination cities, choosing a flight, entering passenger name, and completing the purchase to verify the confirmation page.

Starting URL: https://blazedemo.com/

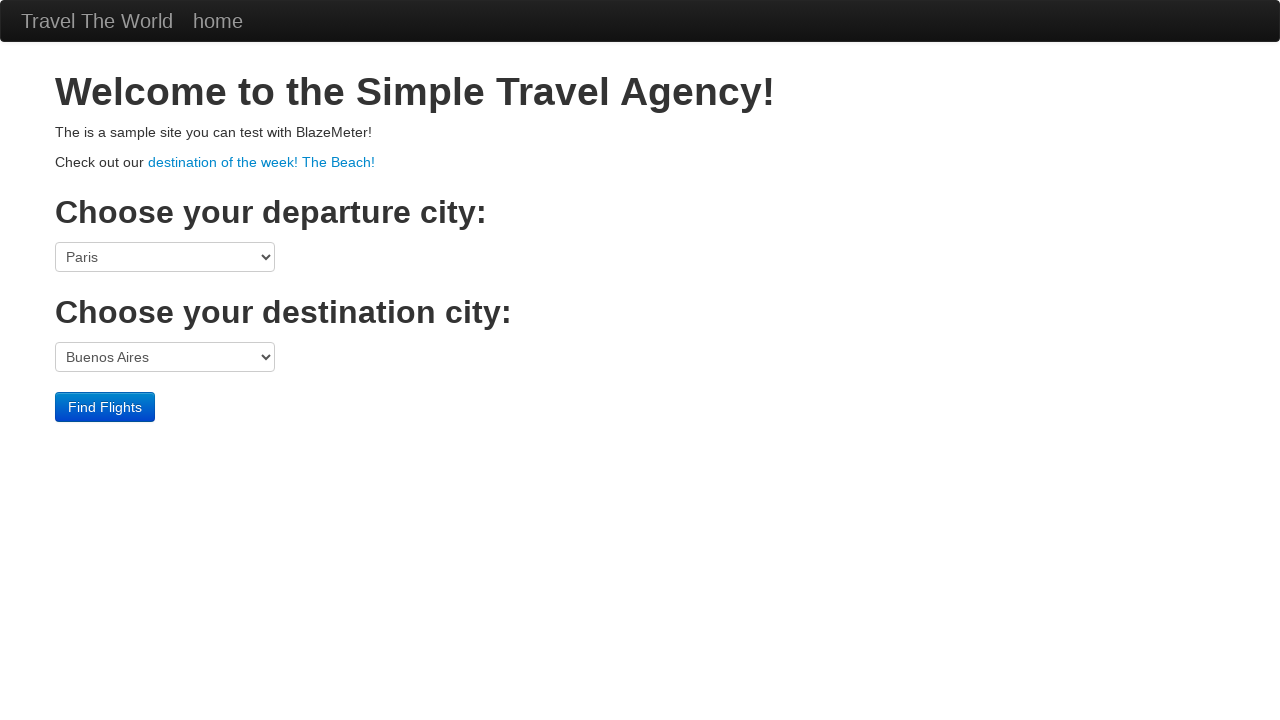

Clicked on departure city dropdown at (165, 257) on select[name='fromPort']
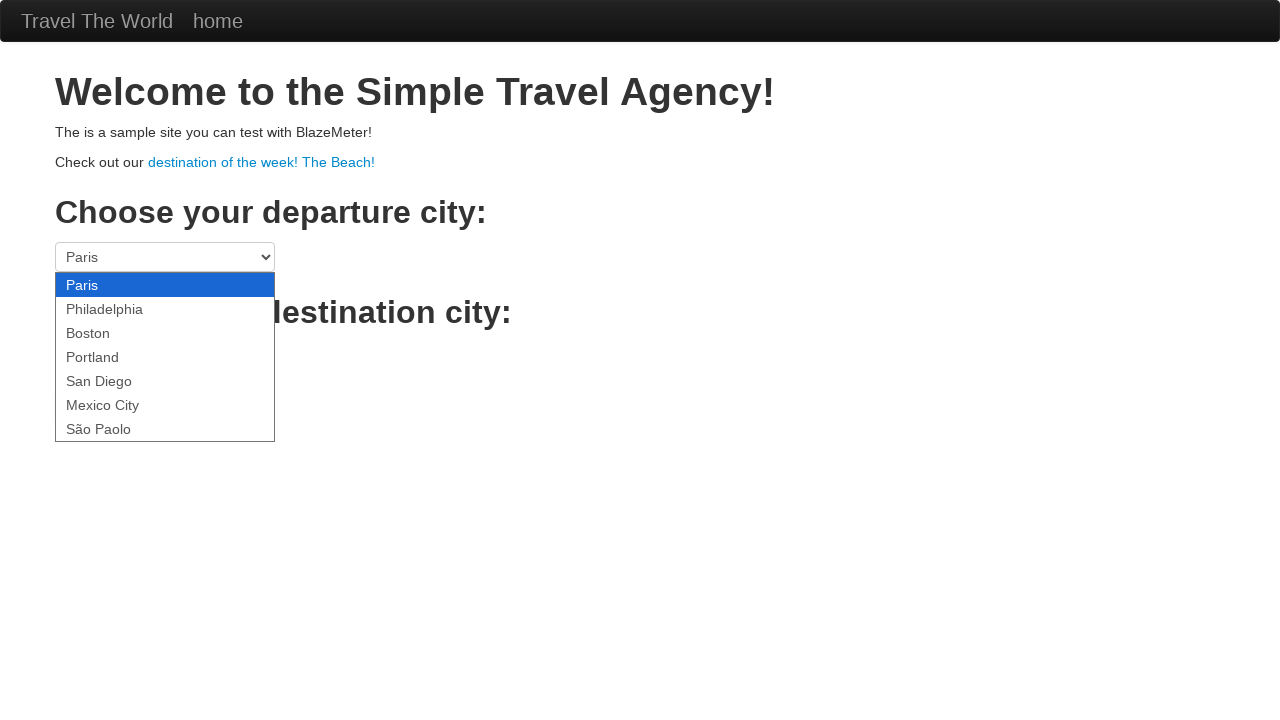

Selected Paris as departure city on select[name='fromPort']
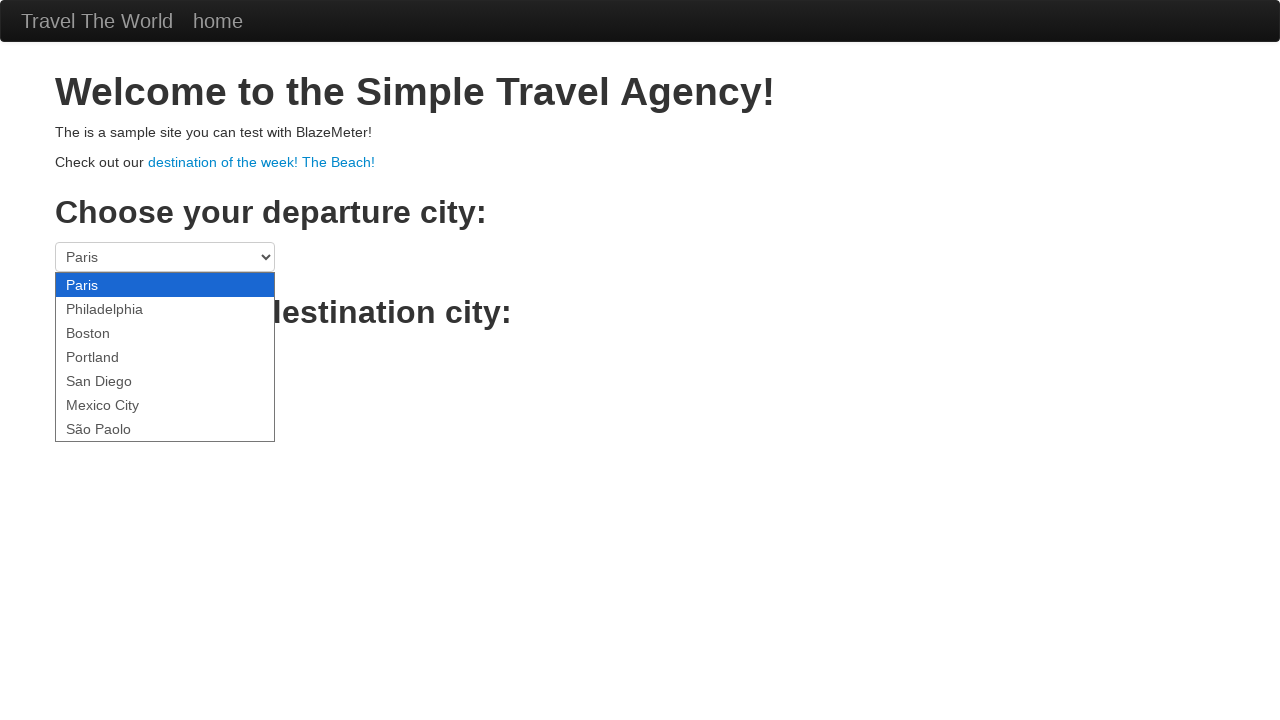

Clicked on destination city dropdown at (165, 357) on select[name='toPort']
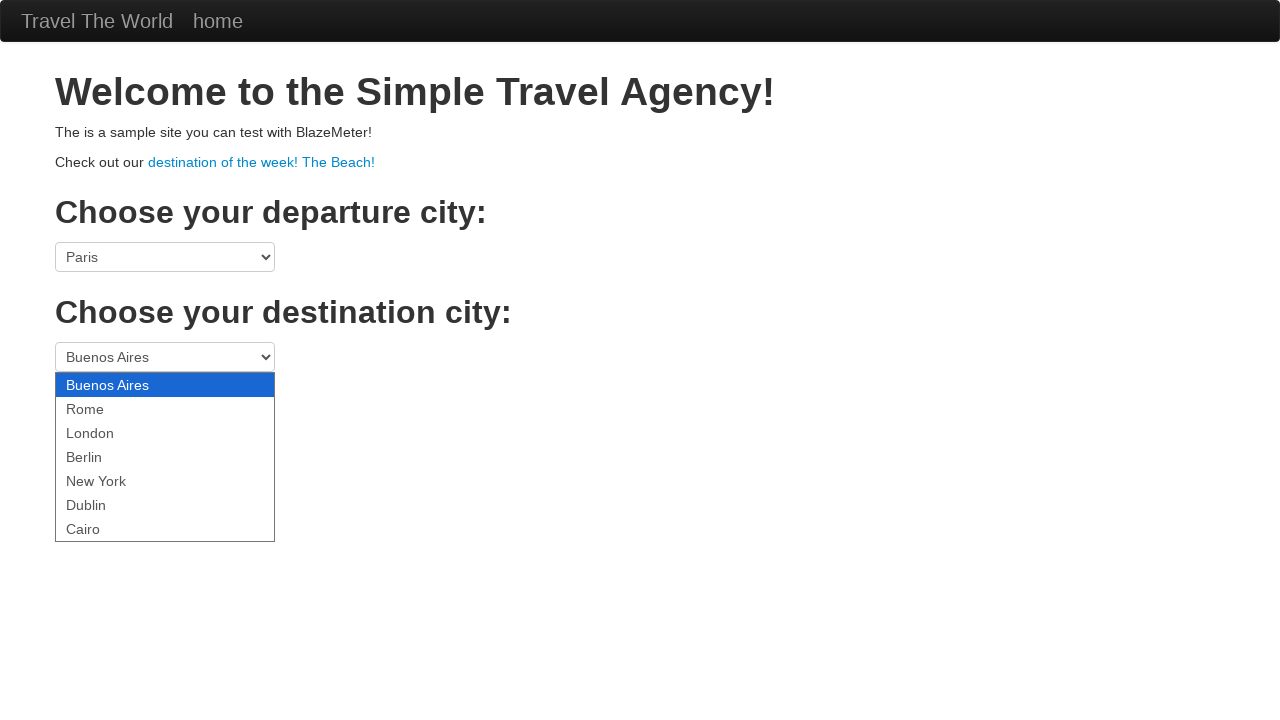

Selected Rome as destination city on select[name='toPort']
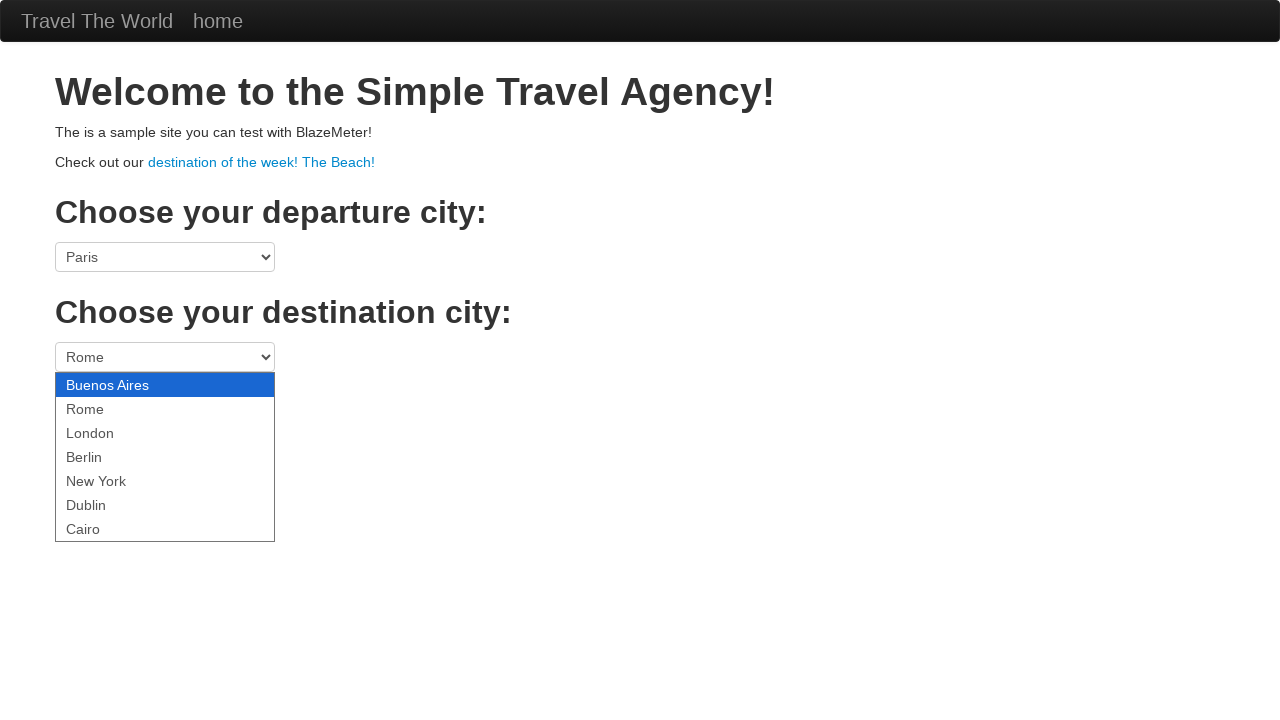

Clicked Find Flights button at (105, 407) on .btn-primary
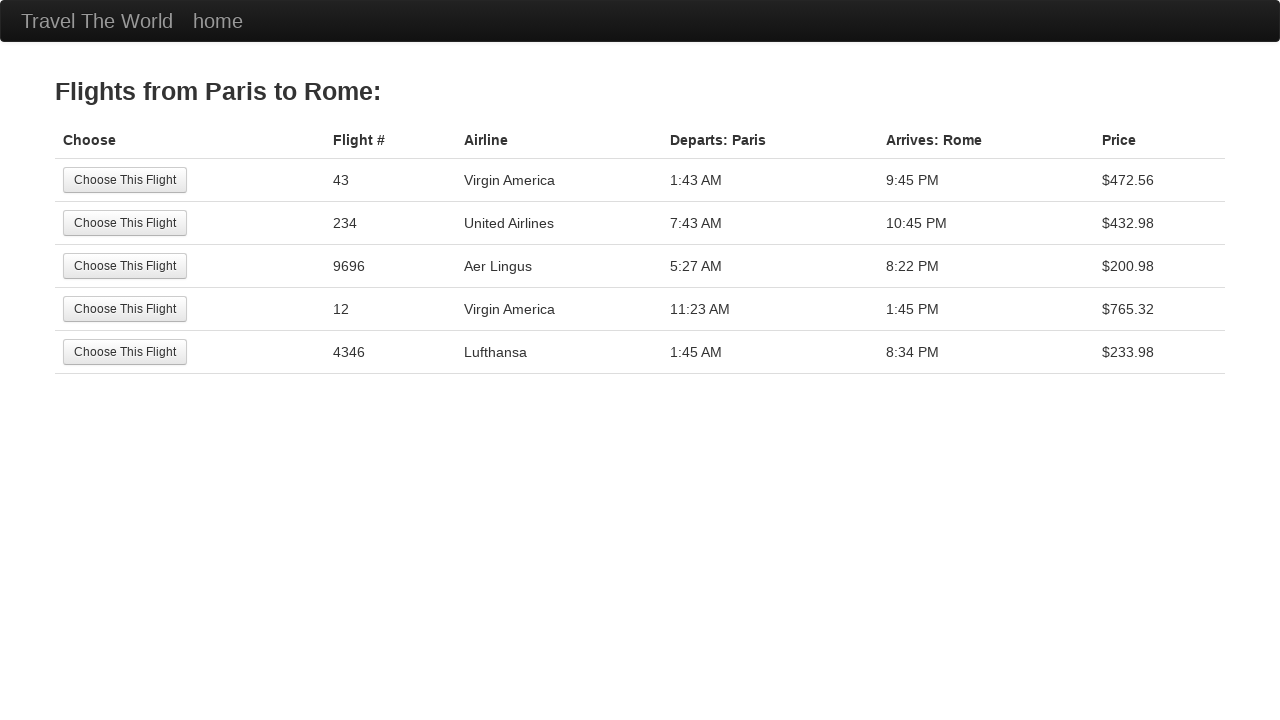

Flights page loaded and second flight option available
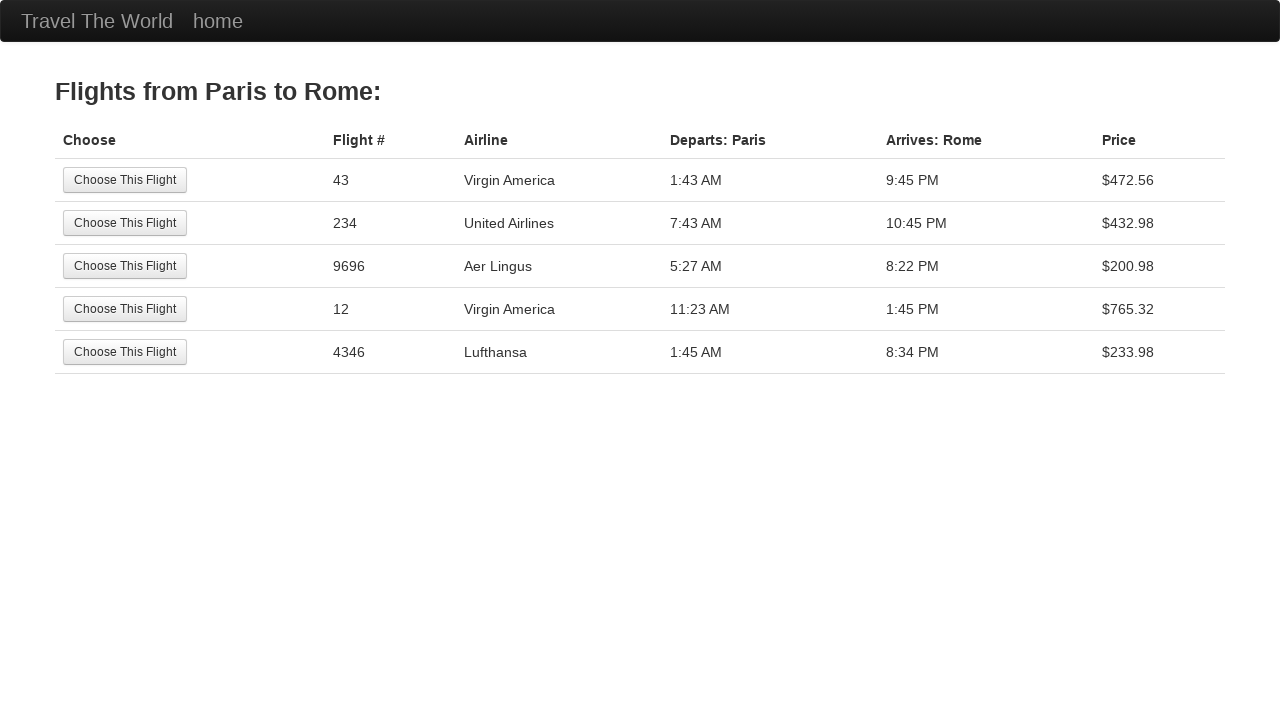

Selected second flight option at (125, 223) on tr:nth-child(2) .btn
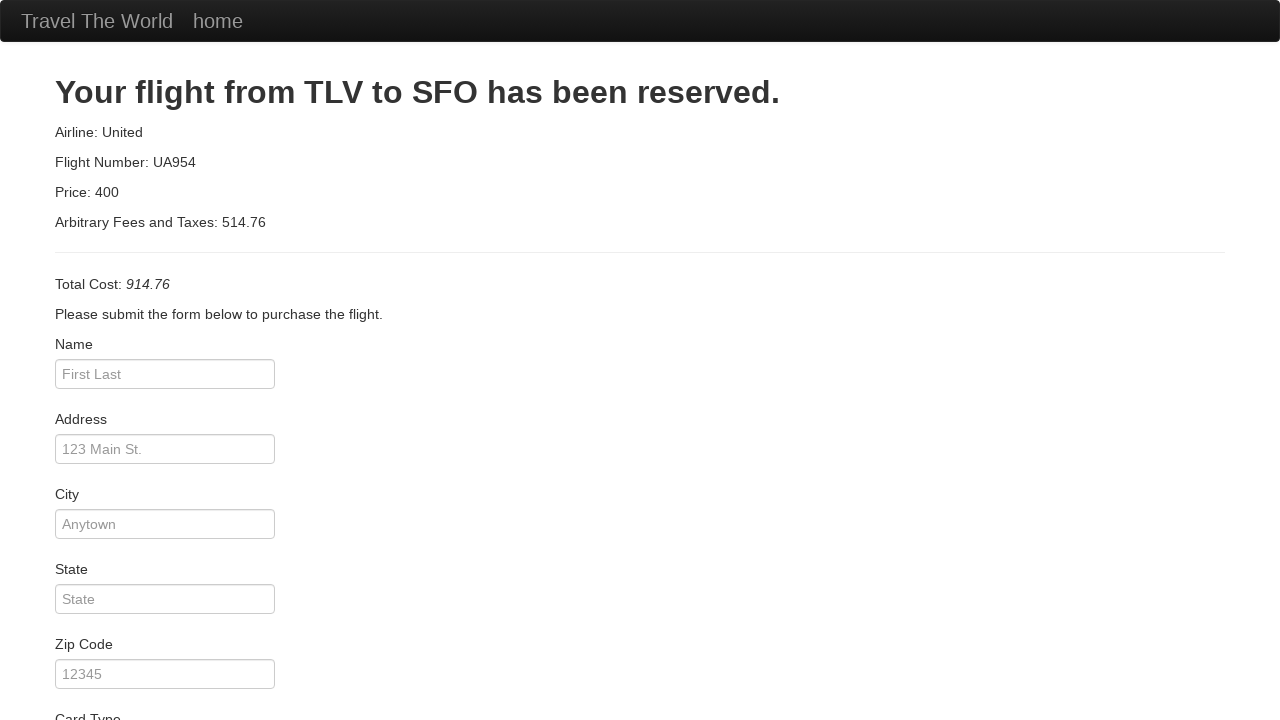

Clicked on passenger name input field at (165, 374) on #inputName
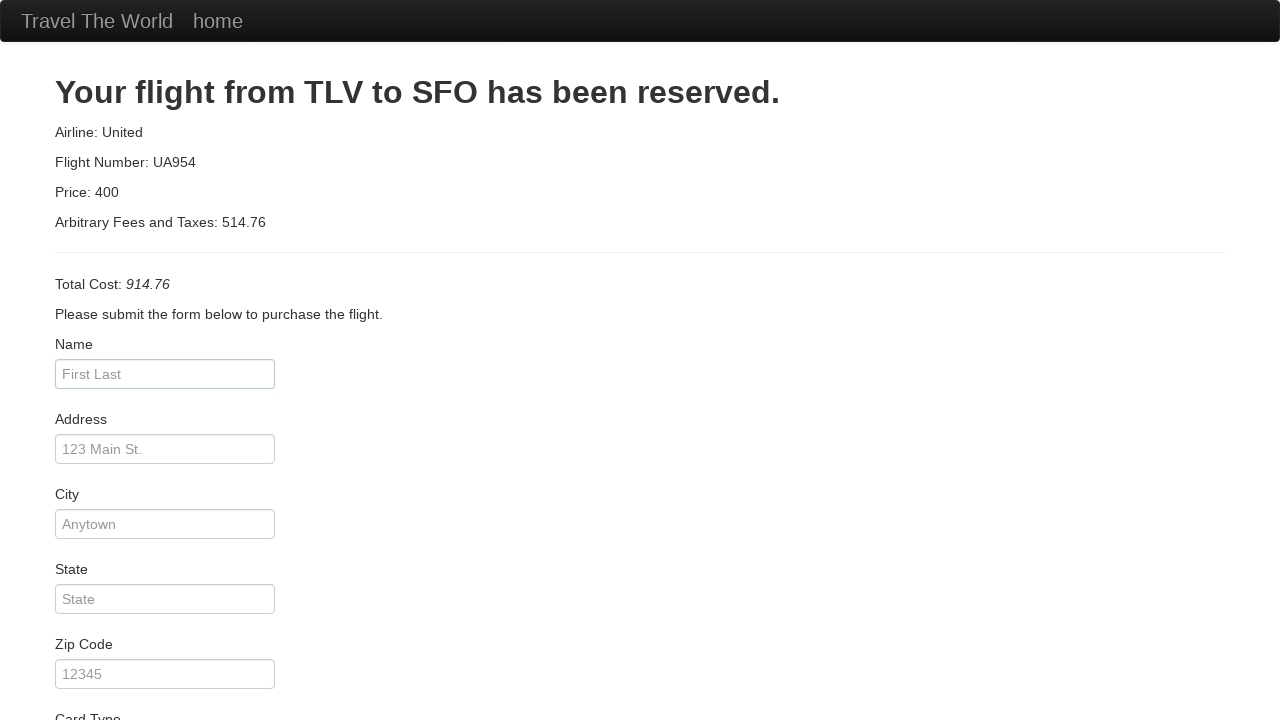

Entered passenger name 'Ricardo' on #inputName
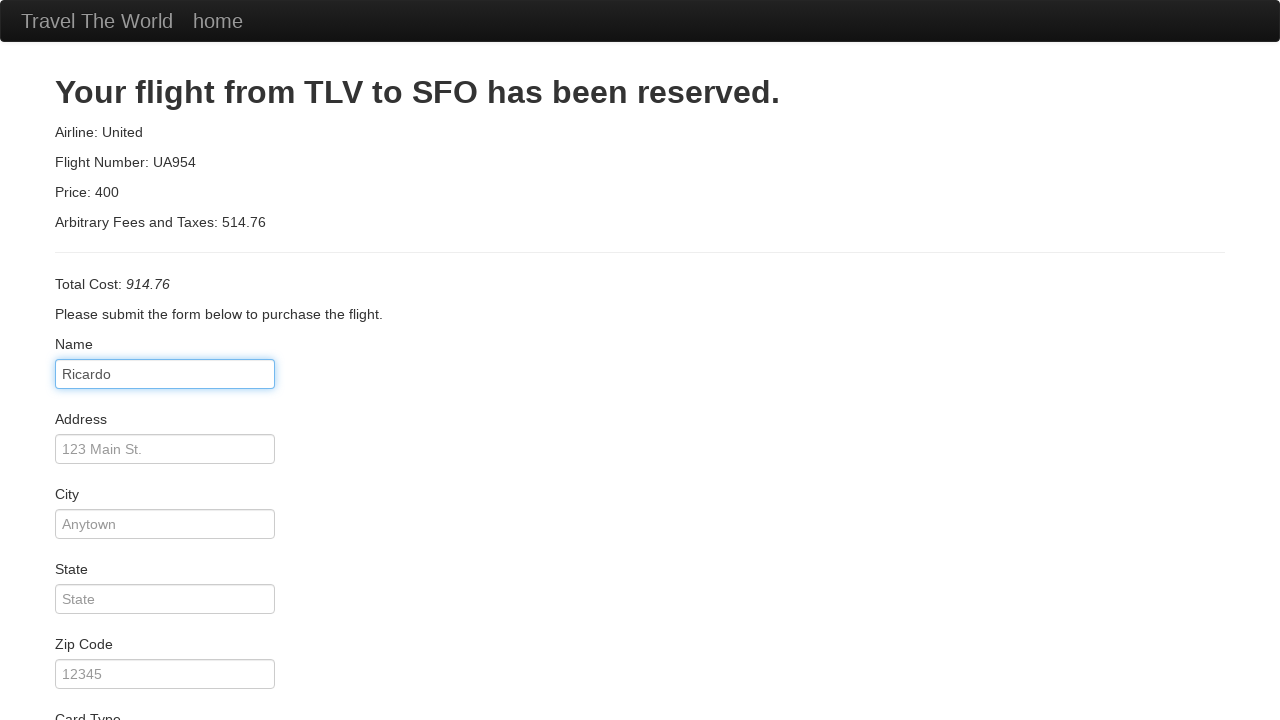

Clicked Purchase Flight button at (118, 685) on .btn-primary
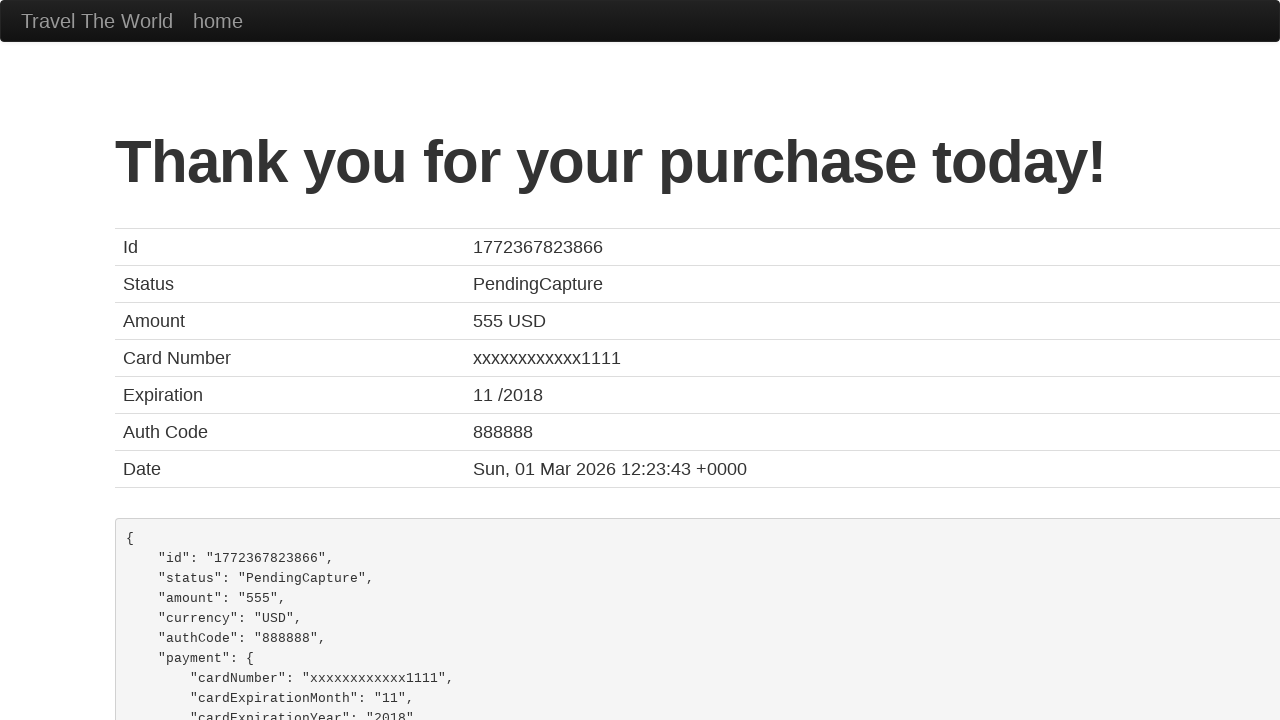

Confirmation page heading loaded
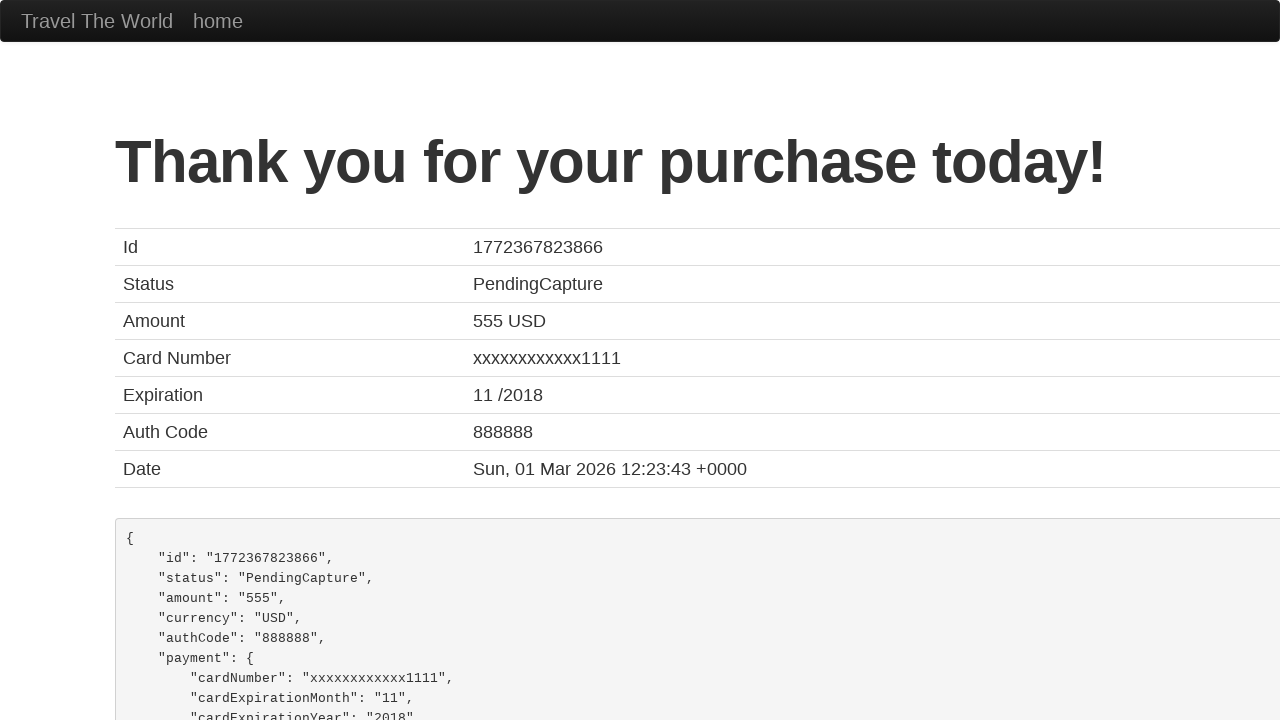

Confirmation page details loaded - flight booking completed successfully
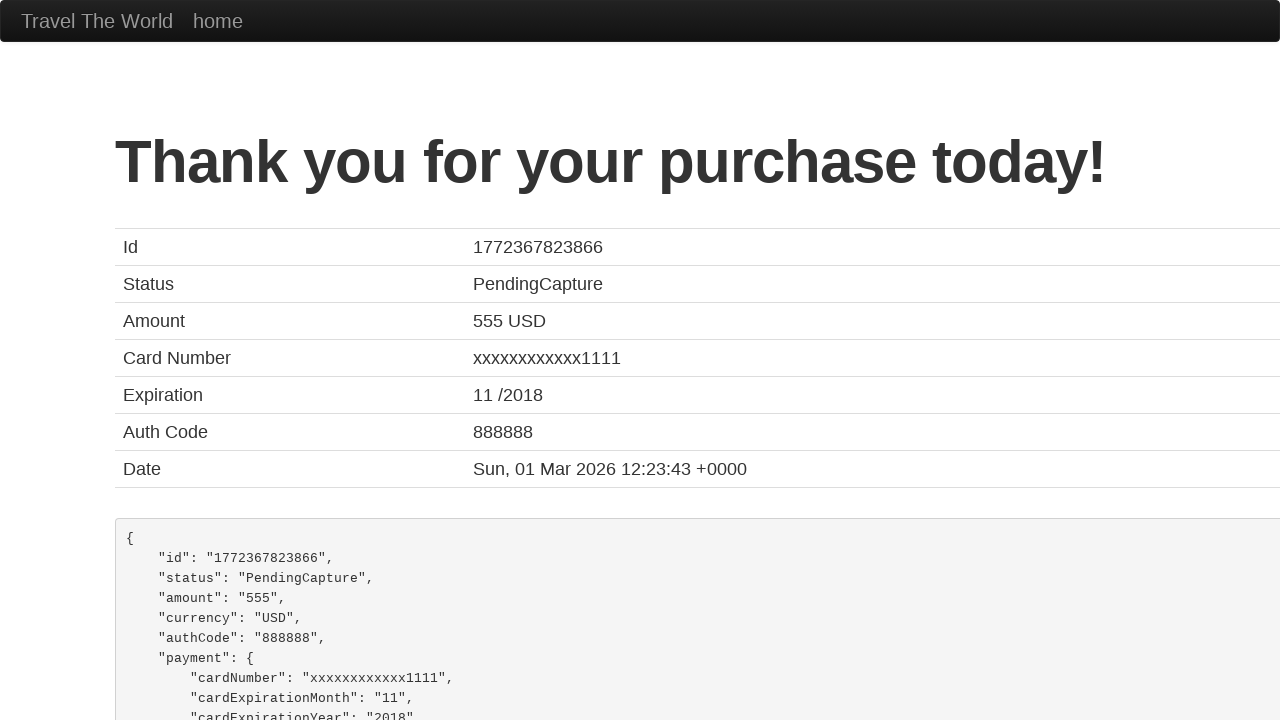

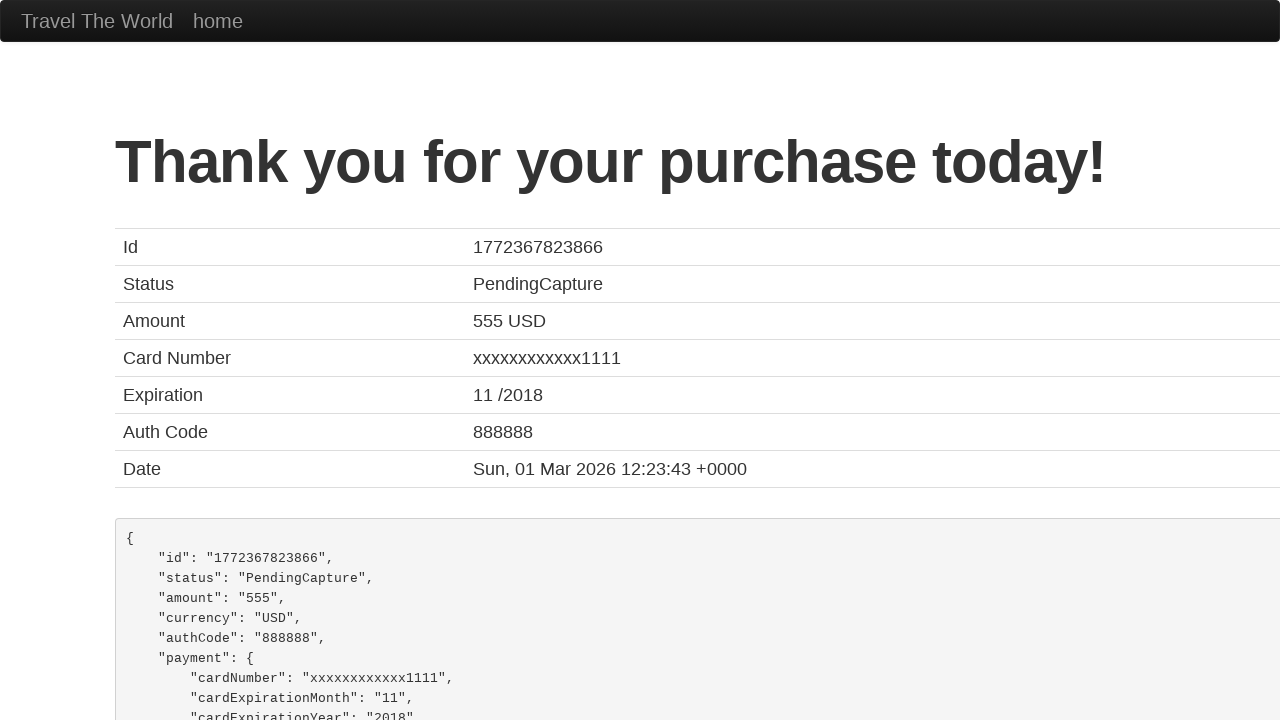